Tests checkbox selection in a table by filtering rows based on gender and clicking corresponding checkboxes

Starting URL: https://vins-udemy.s3.amazonaws.com/java/html/java8-stream-table.html

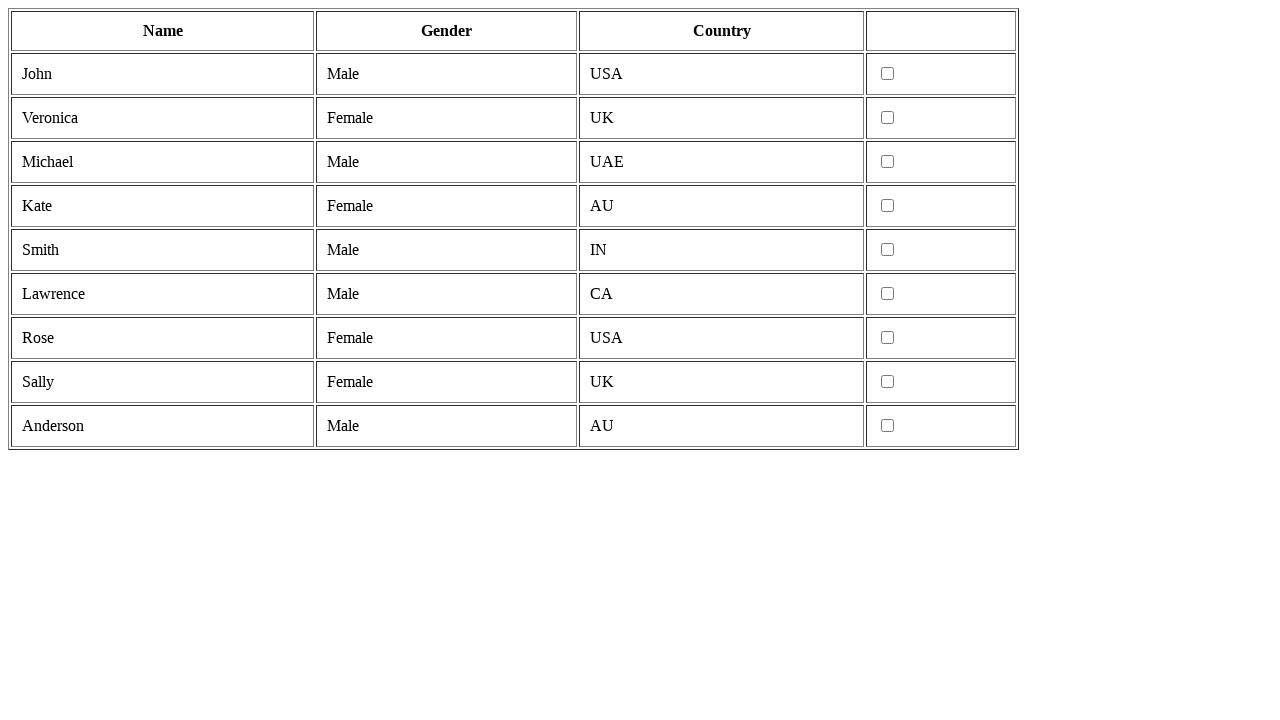

Located all table rows
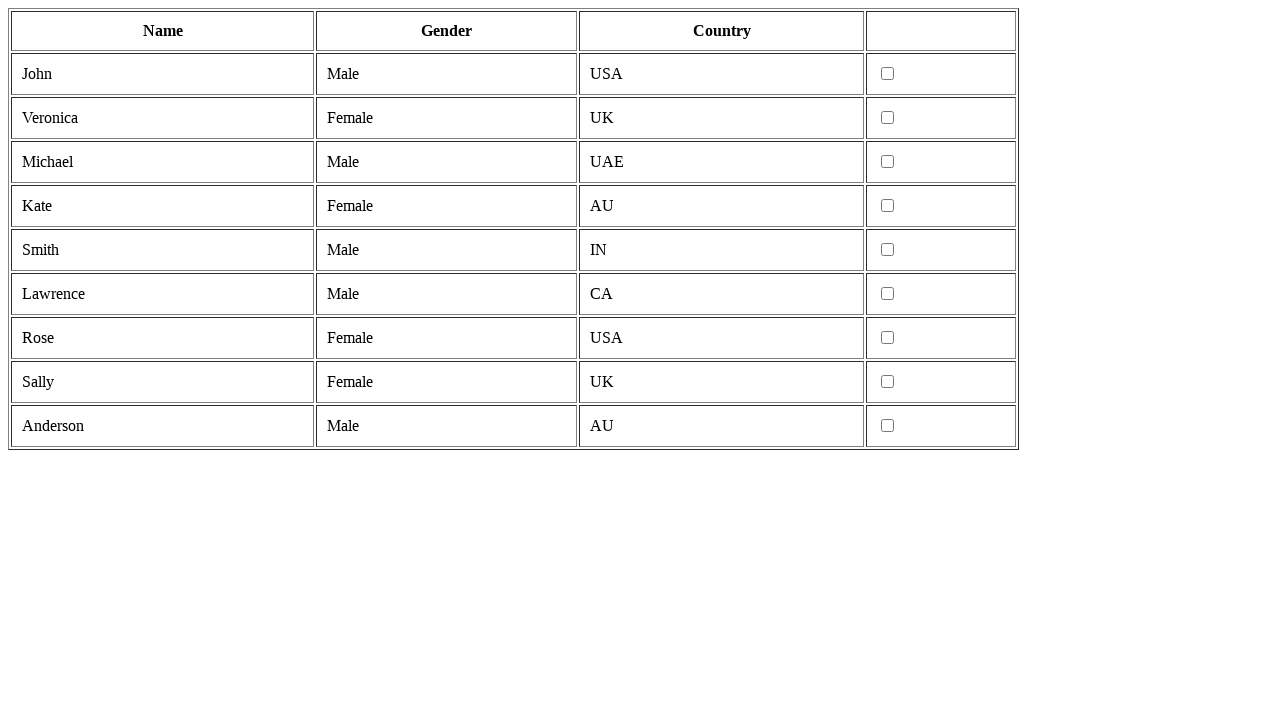

Located all cells in current row
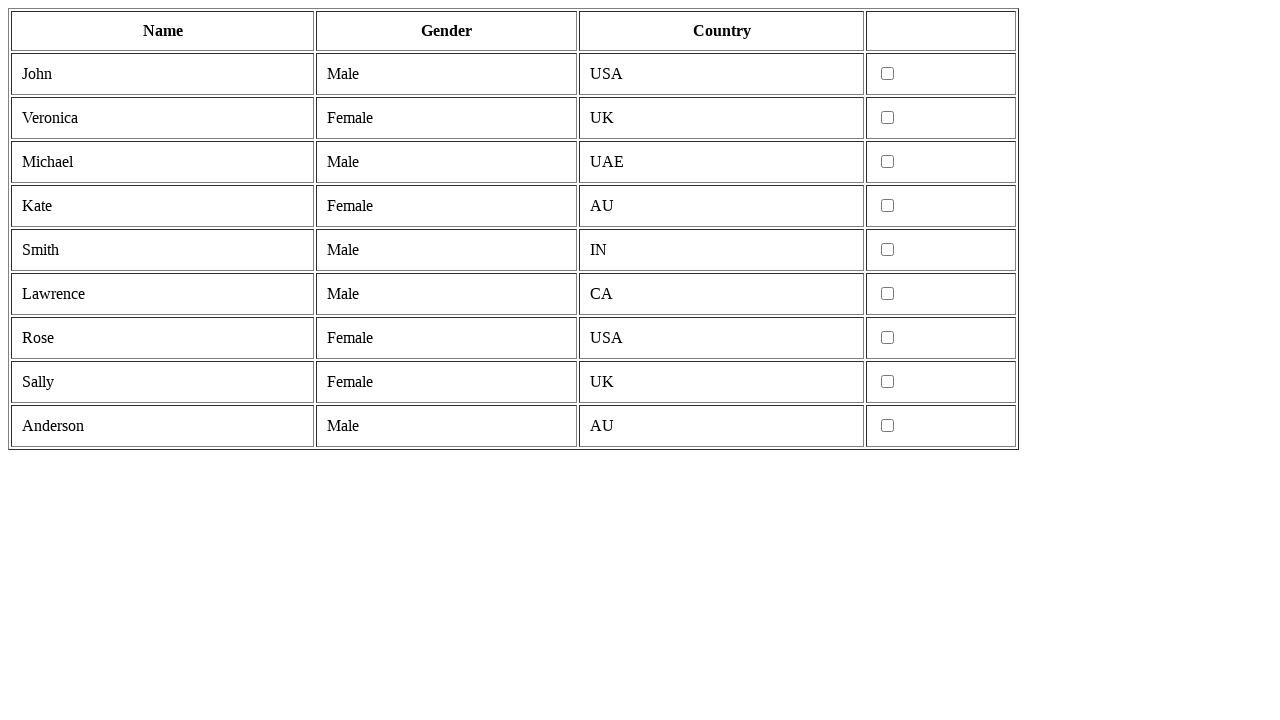

Clicked checkbox for male gender row at (888, 74) on tr >> nth=1 >> td >> nth=3 >> input
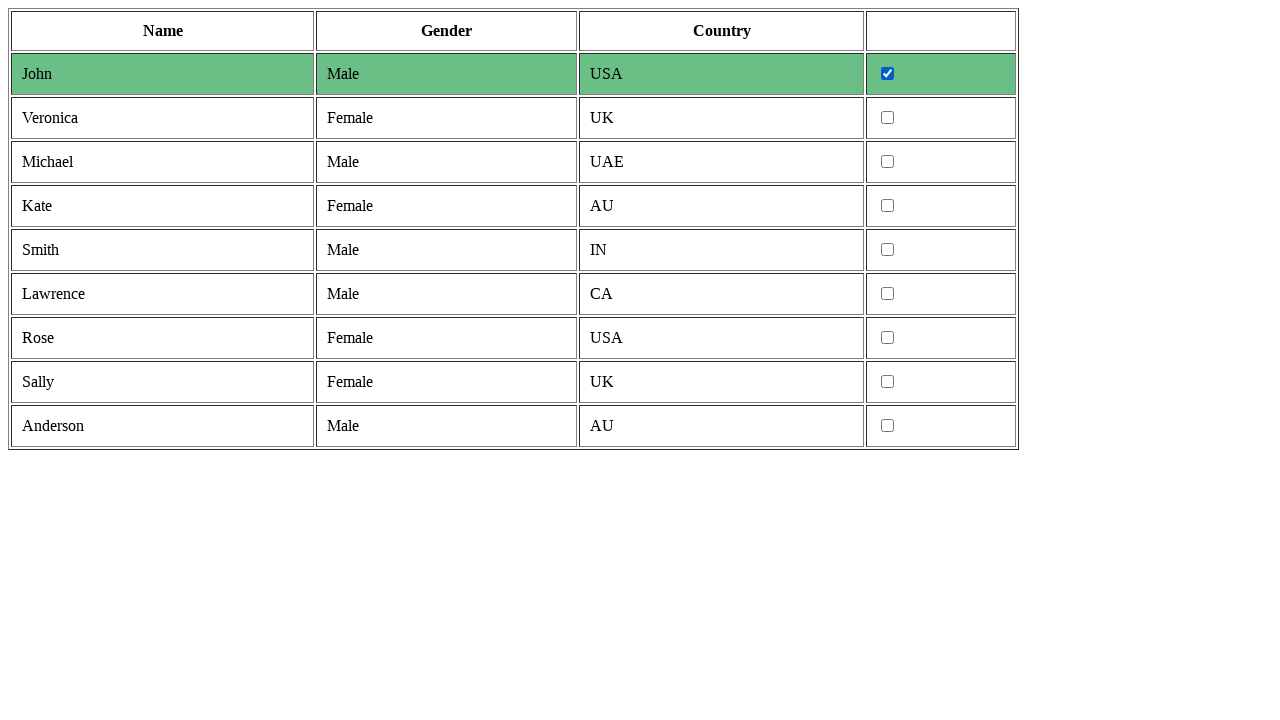

Located all cells in current row
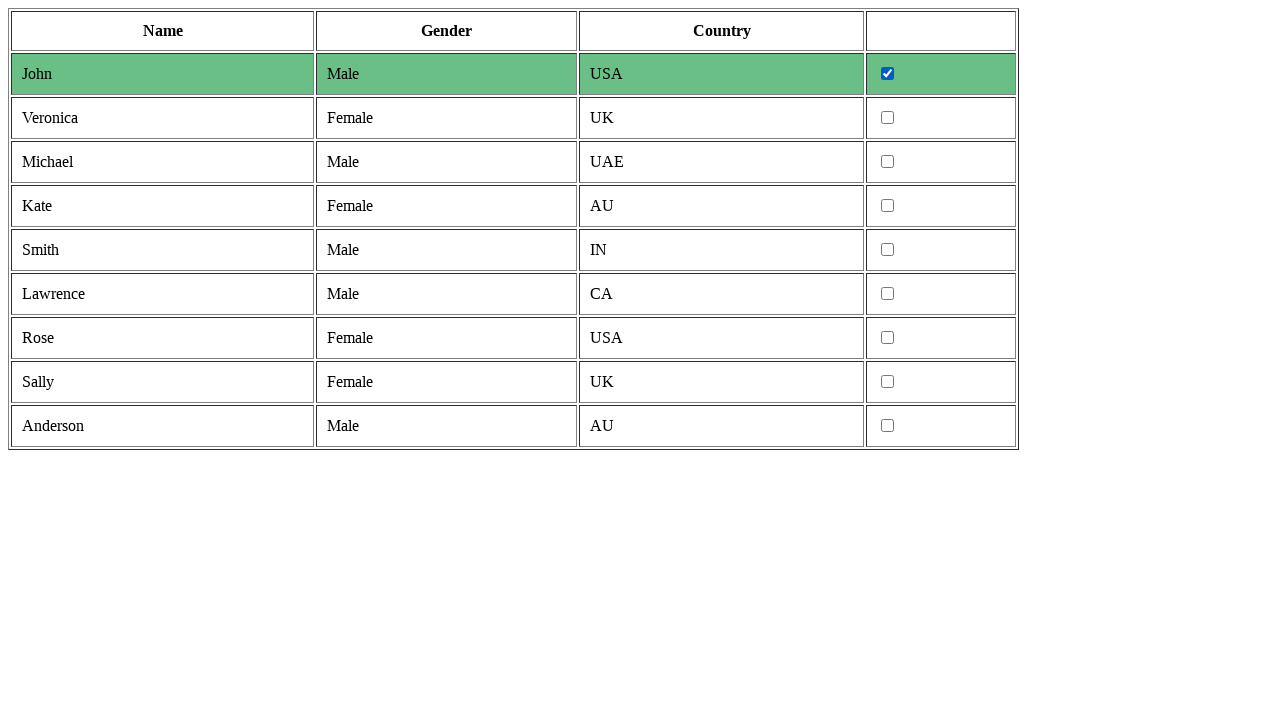

Located all cells in current row
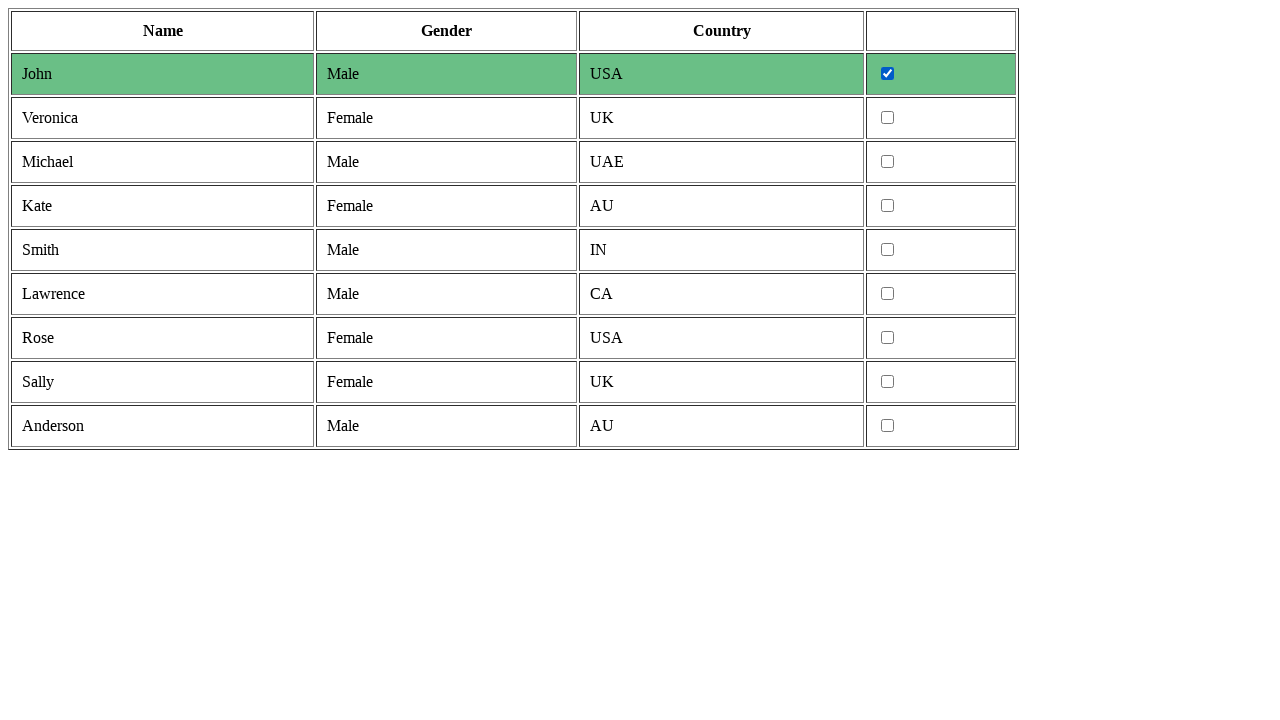

Clicked checkbox for male gender row at (888, 162) on tr >> nth=3 >> td >> nth=3 >> input
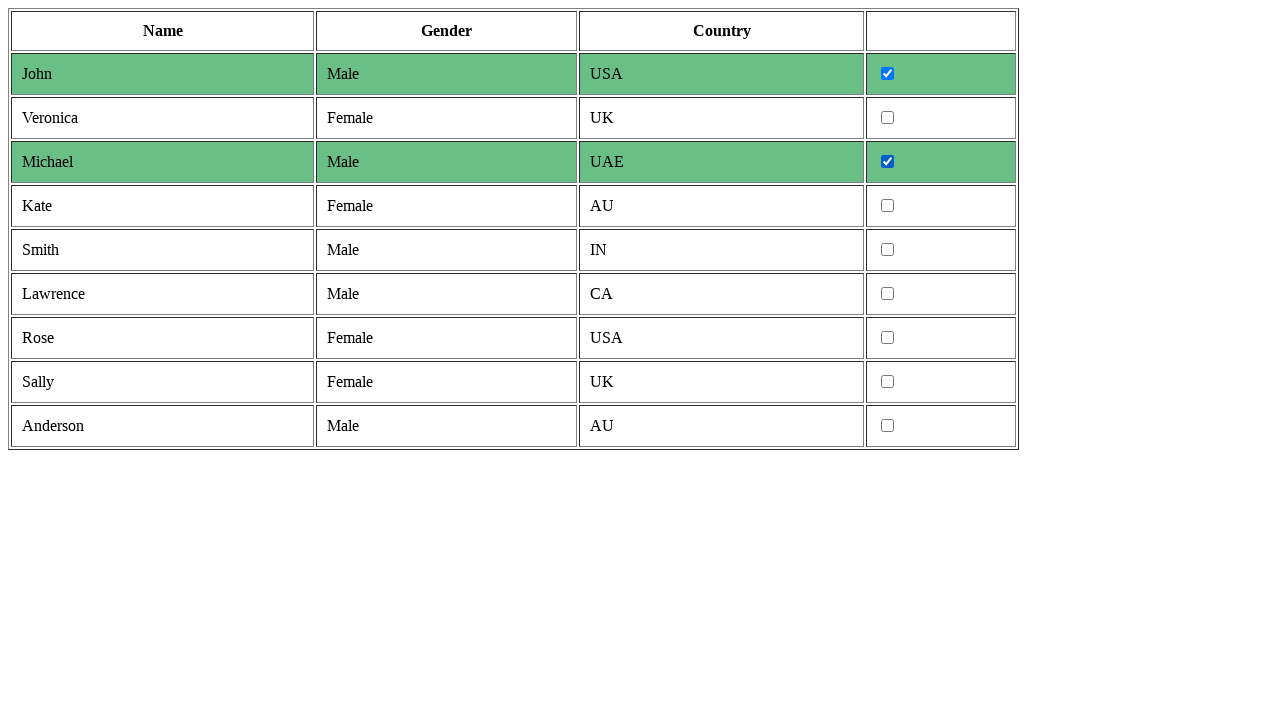

Located all cells in current row
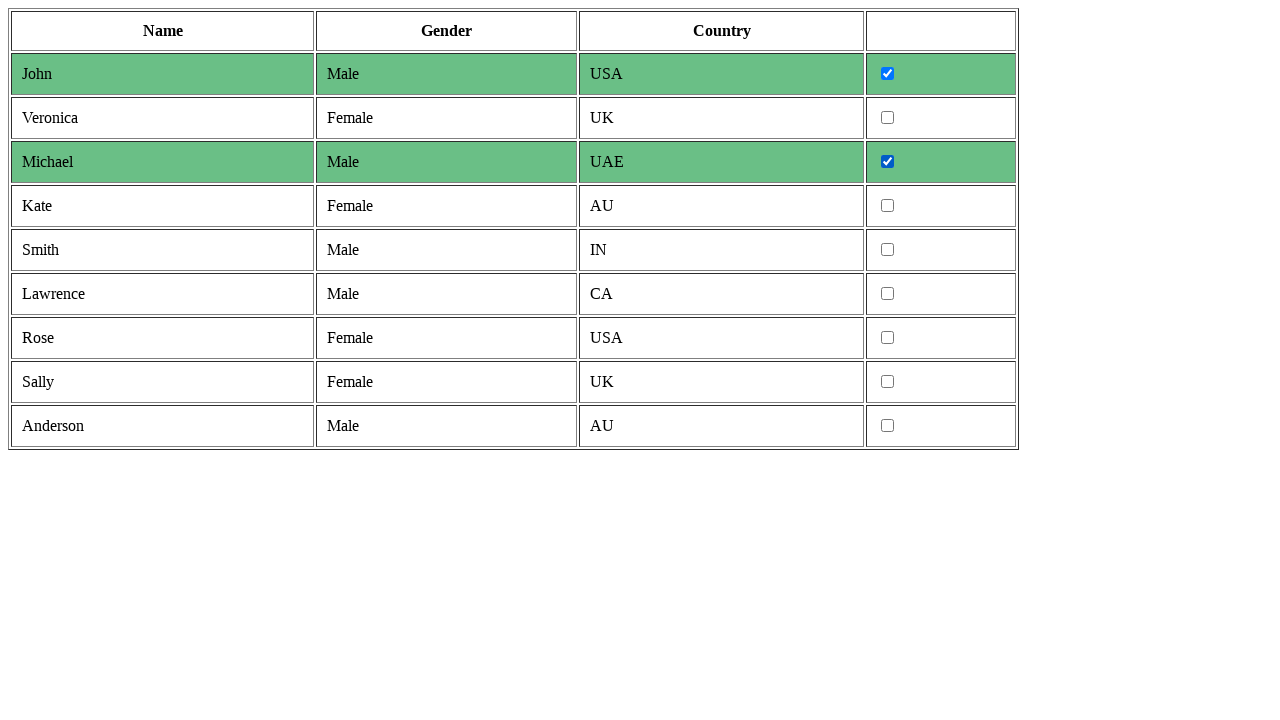

Located all cells in current row
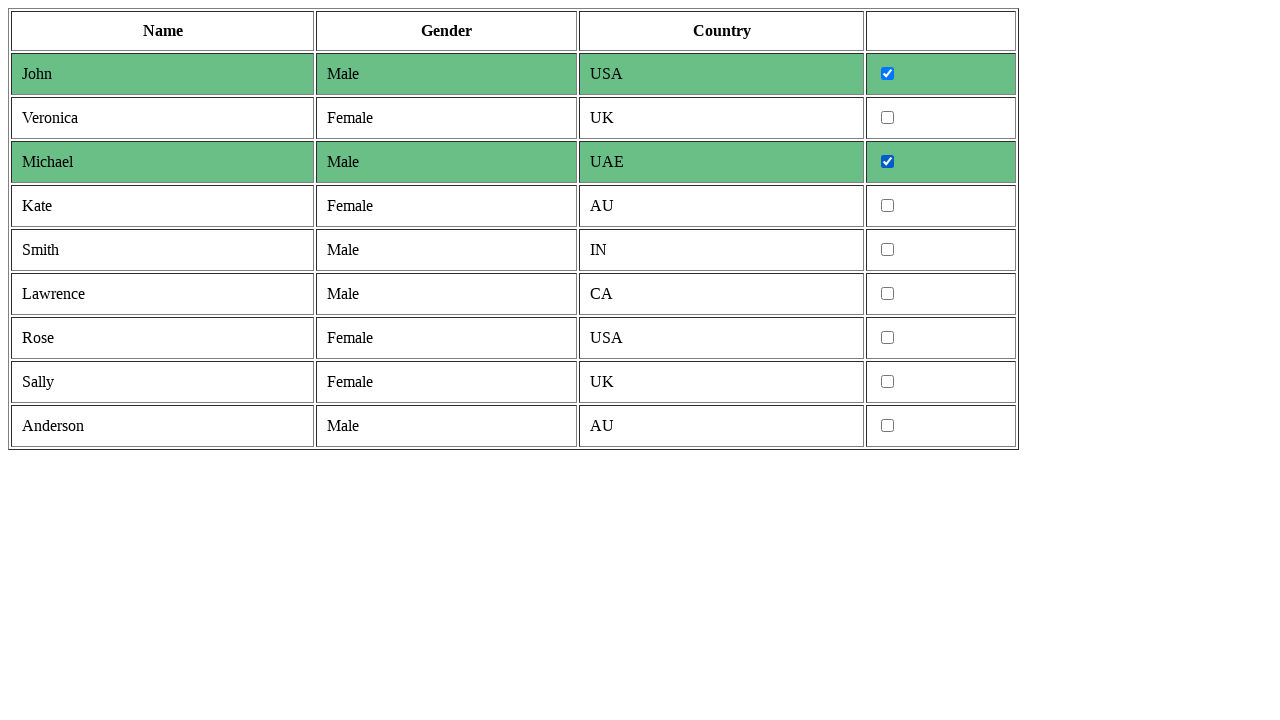

Clicked checkbox for male gender row at (888, 250) on tr >> nth=5 >> td >> nth=3 >> input
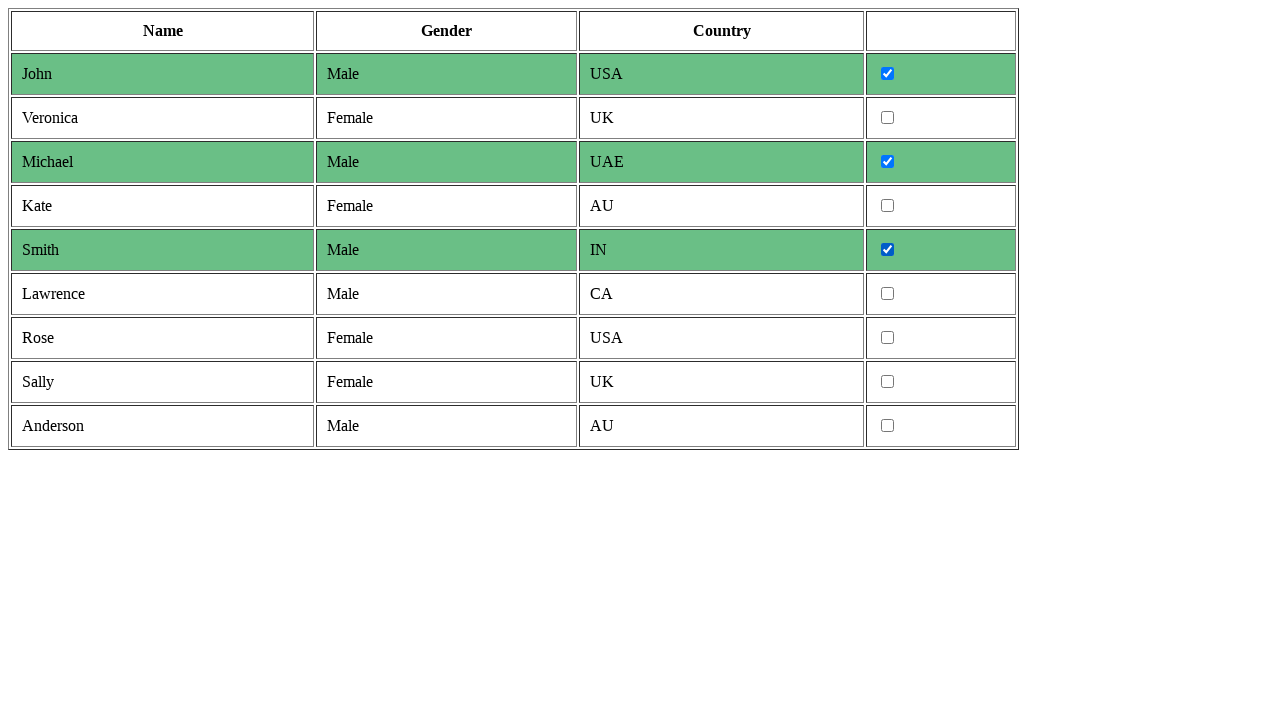

Located all cells in current row
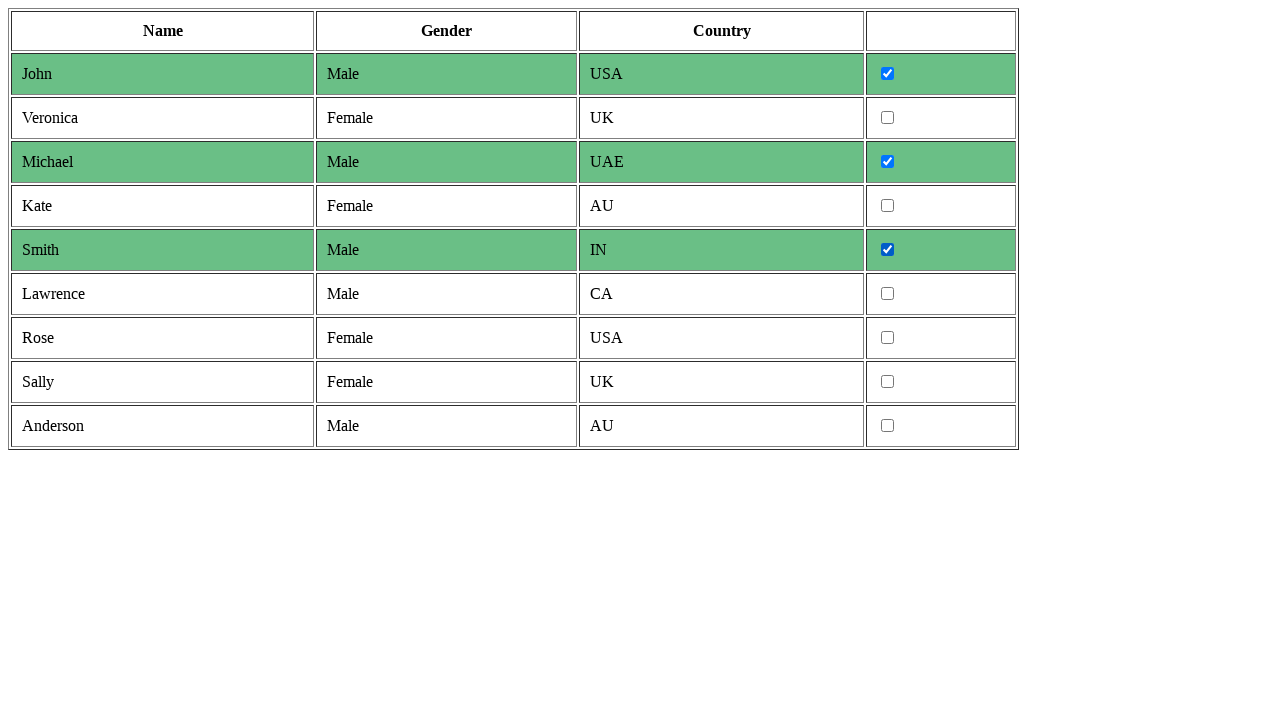

Clicked checkbox for male gender row at (888, 294) on tr >> nth=6 >> td >> nth=3 >> input
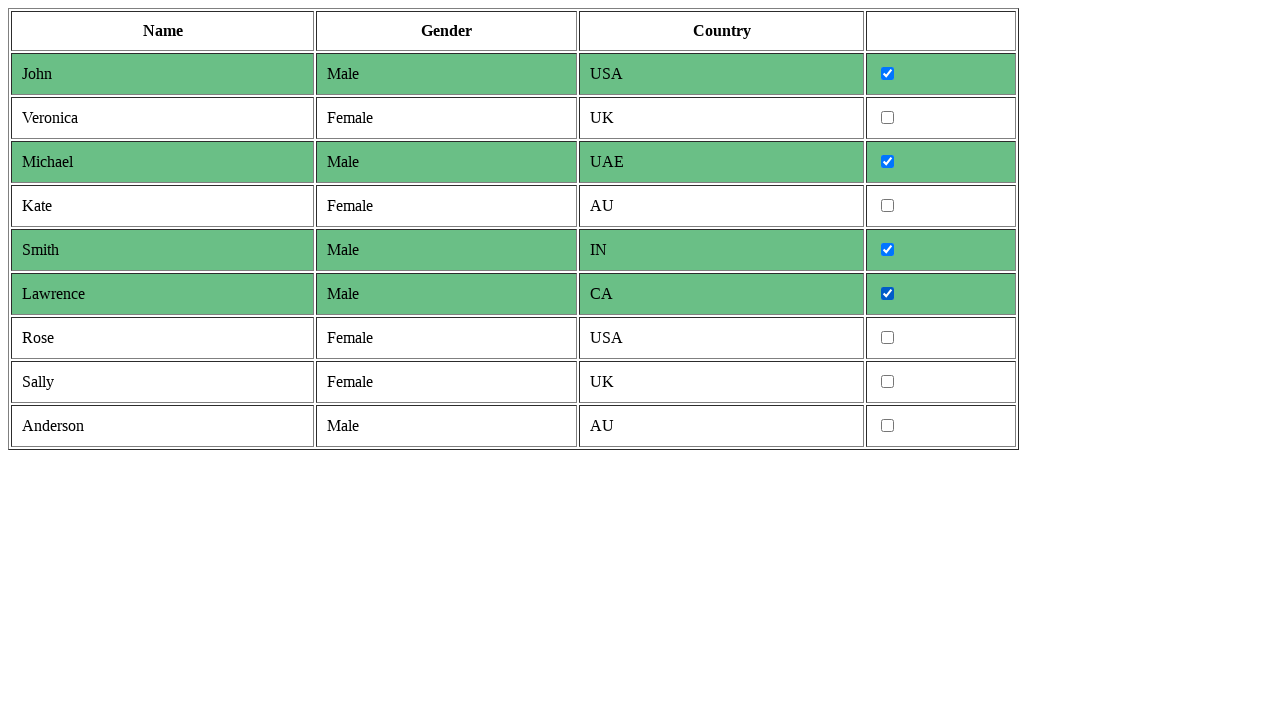

Located all cells in current row
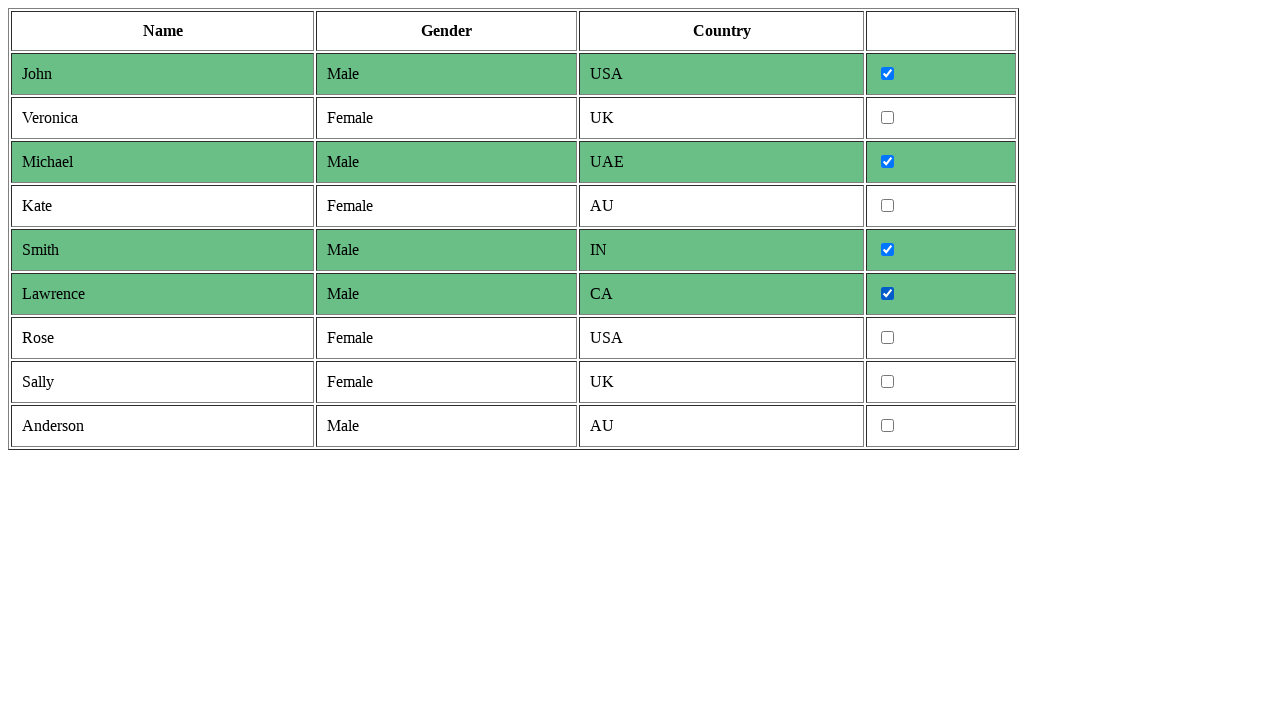

Located all cells in current row
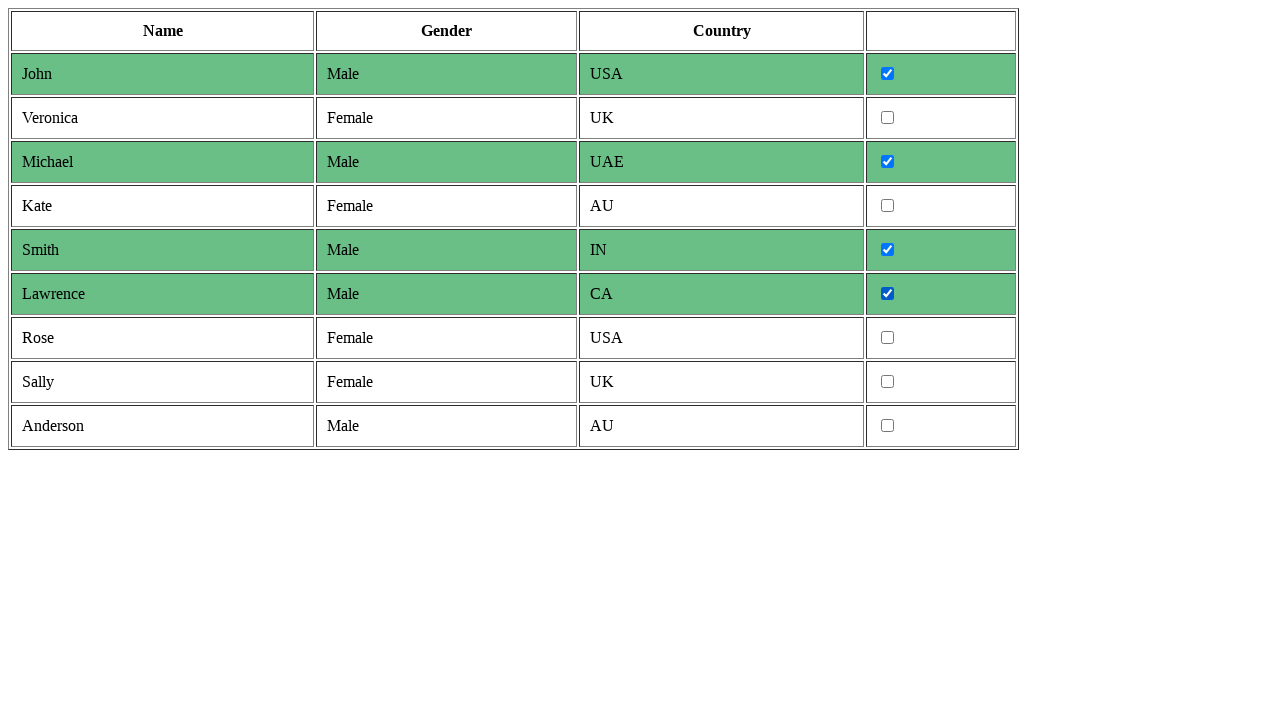

Located all cells in current row
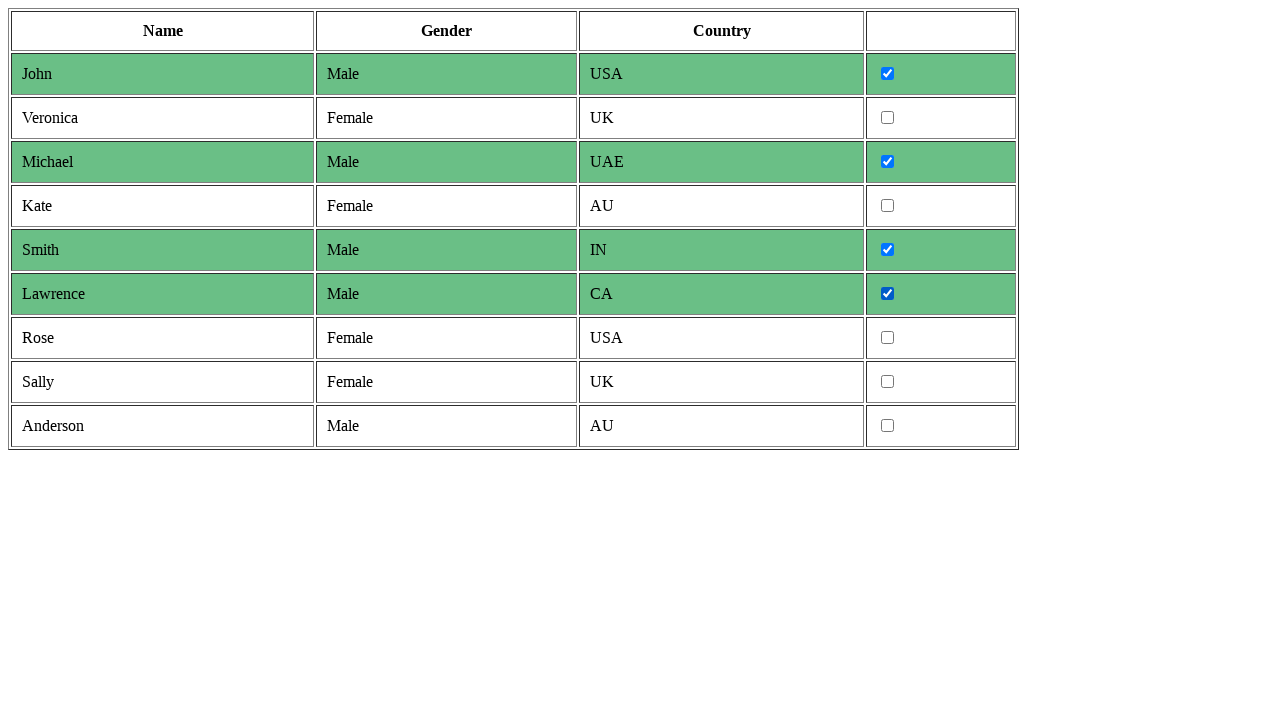

Clicked checkbox for male gender row at (888, 426) on tr >> nth=9 >> td >> nth=3 >> input
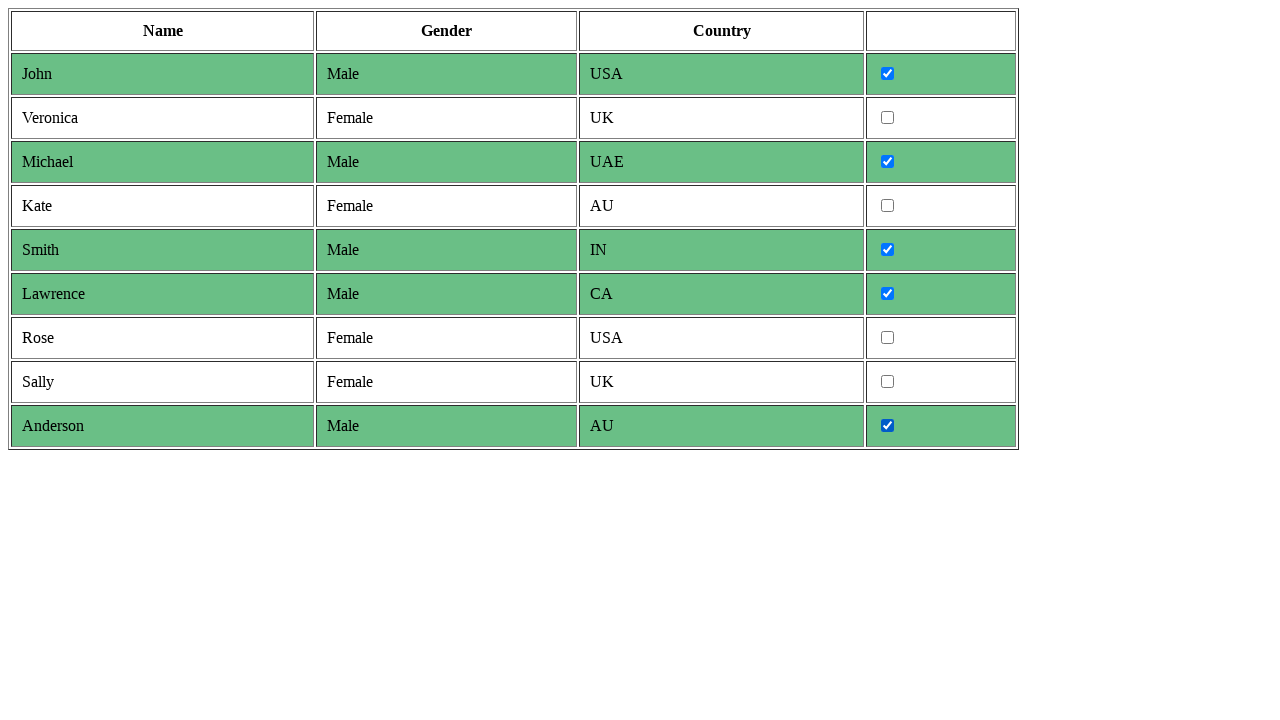

Waited 3 seconds to observe male selection results
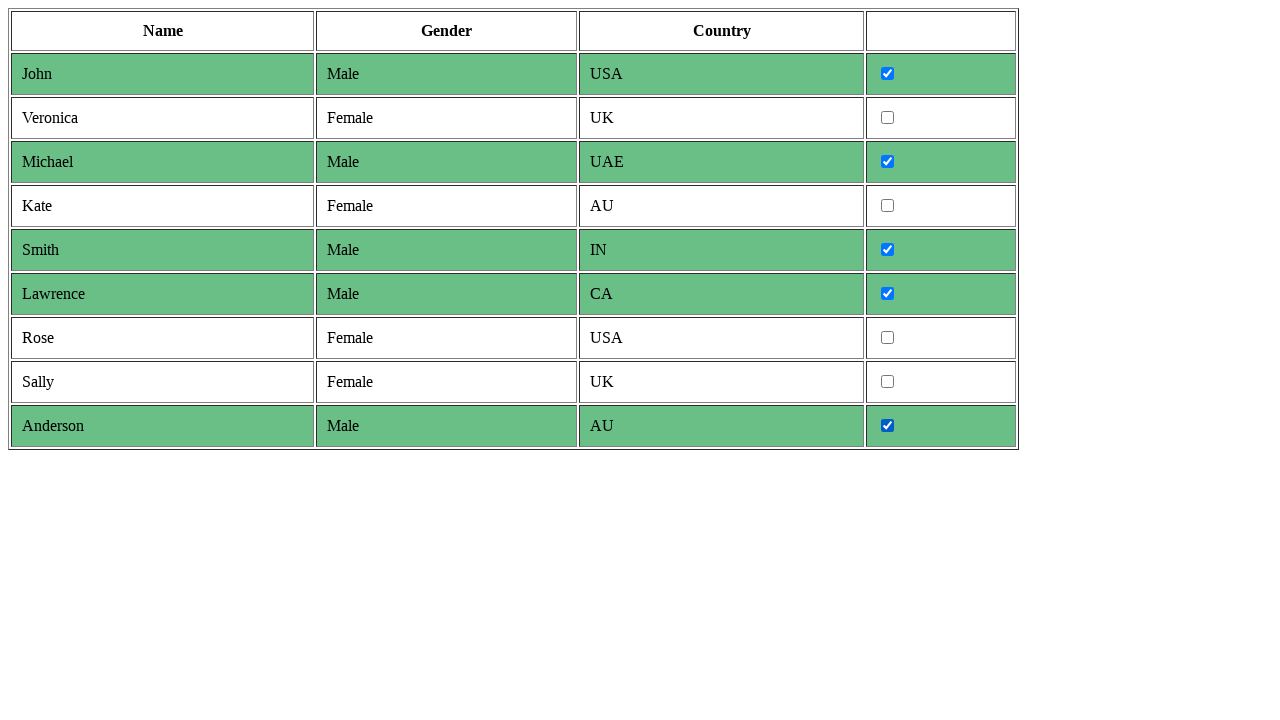

Reloaded page for clean state
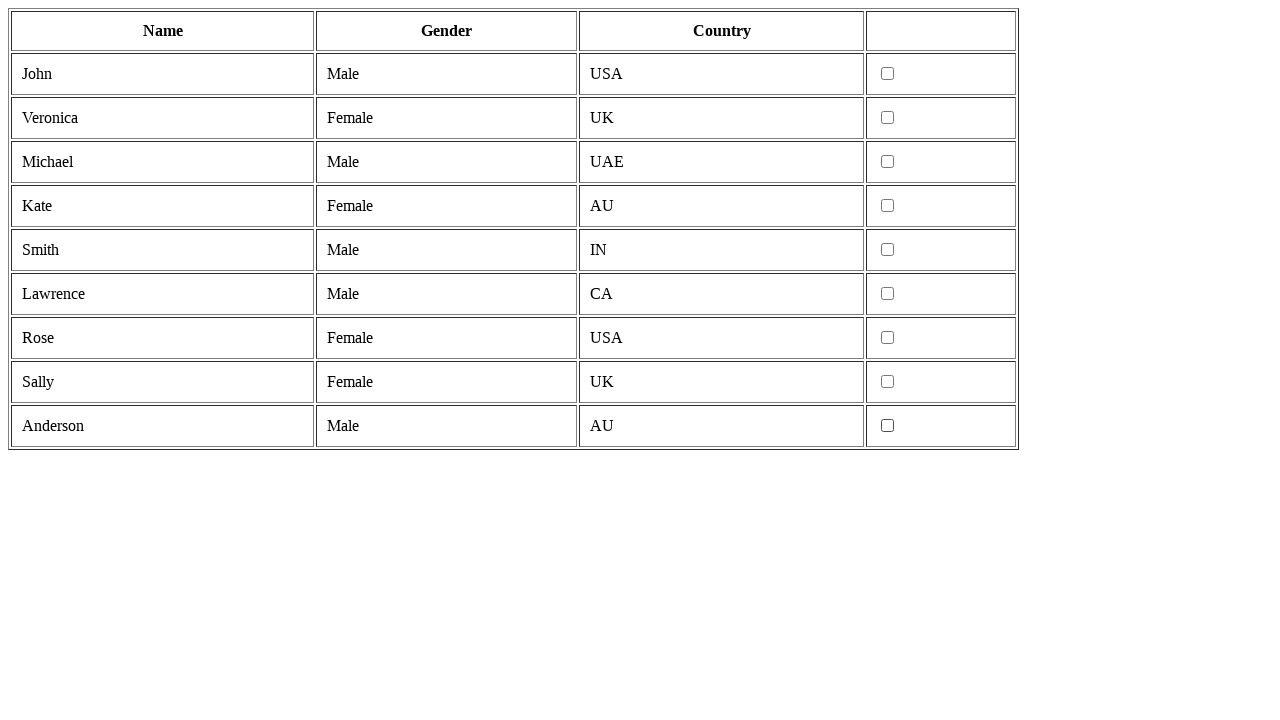

Located all table rows after reload
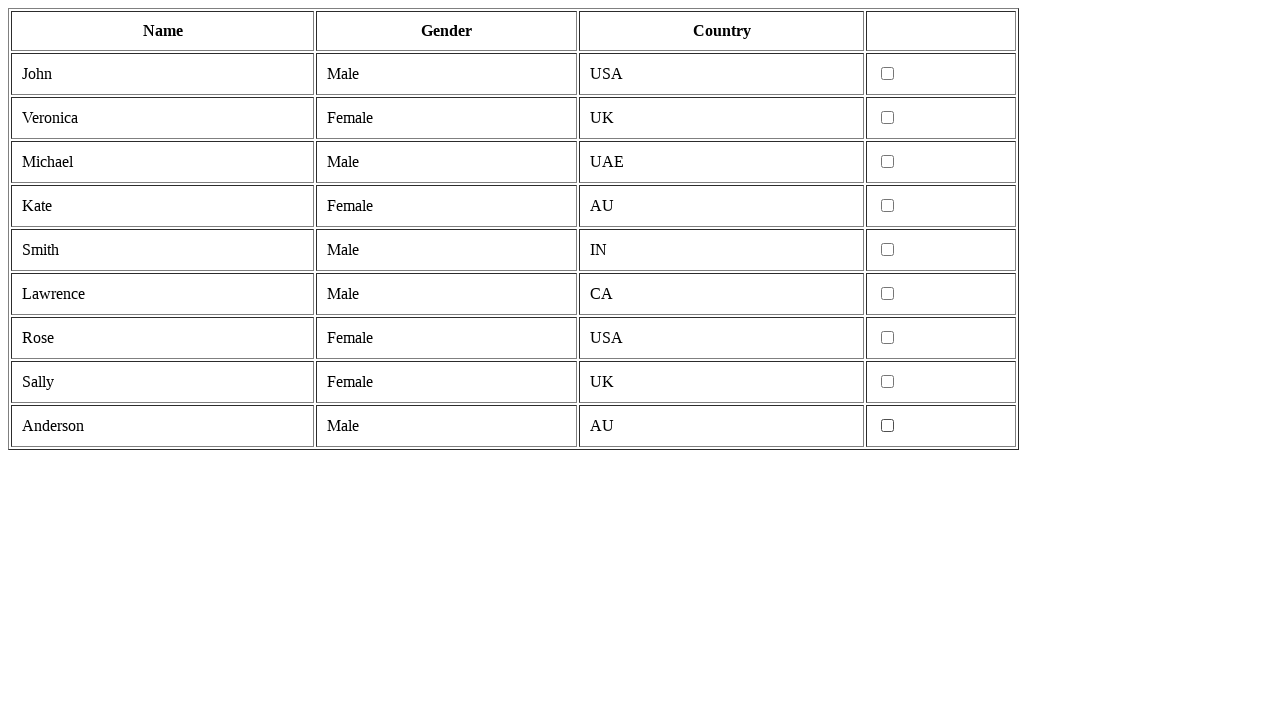

Located all cells in current row
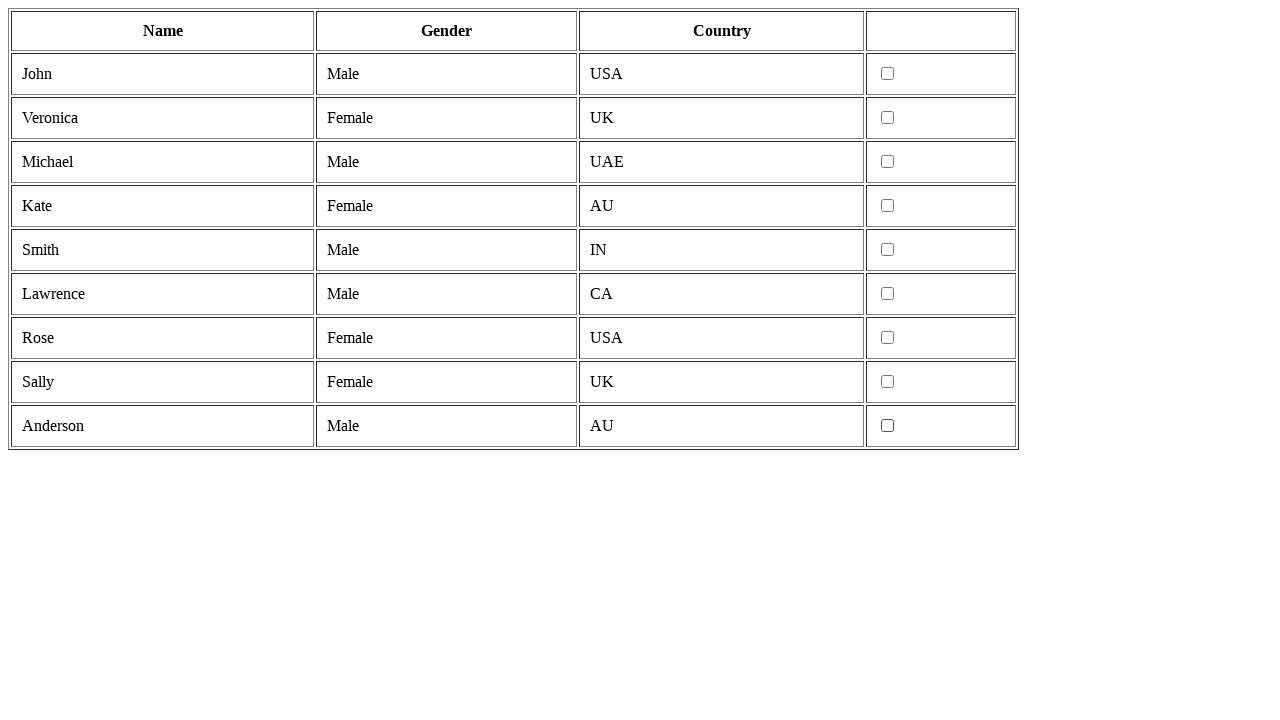

Located all cells in current row
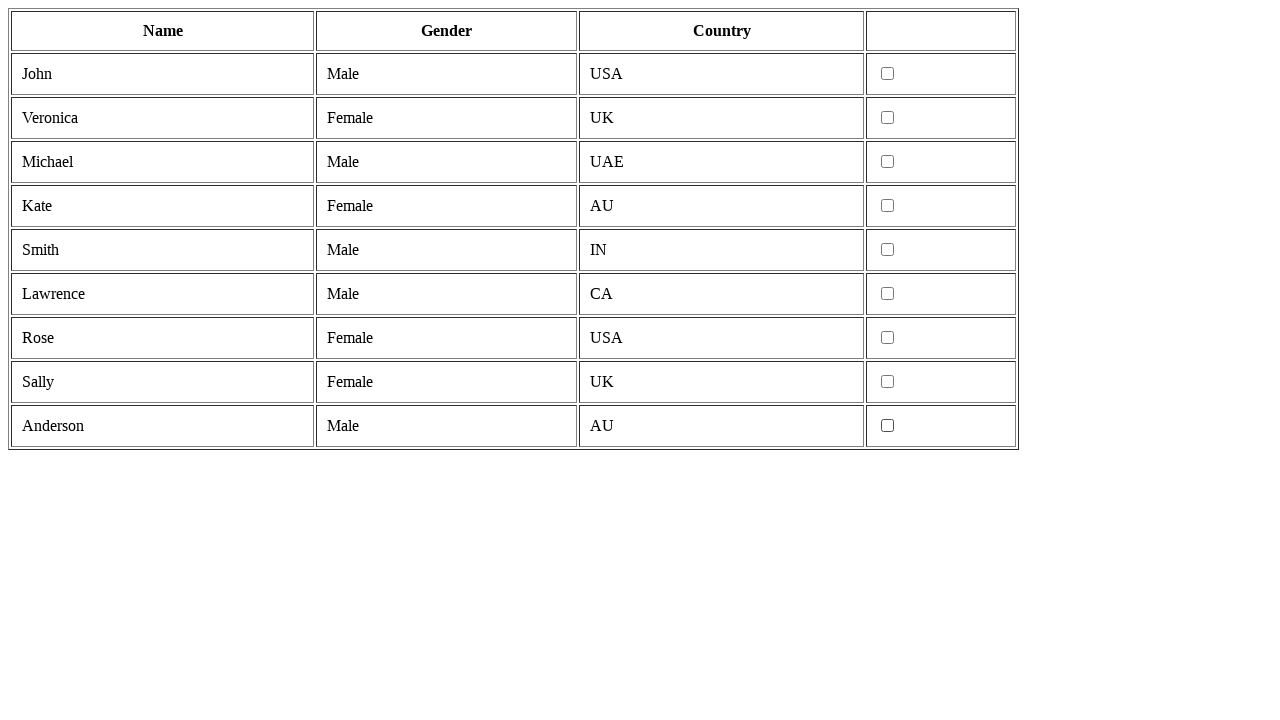

Clicked checkbox for female gender row at (888, 118) on tr >> nth=2 >> td >> nth=3 >> input
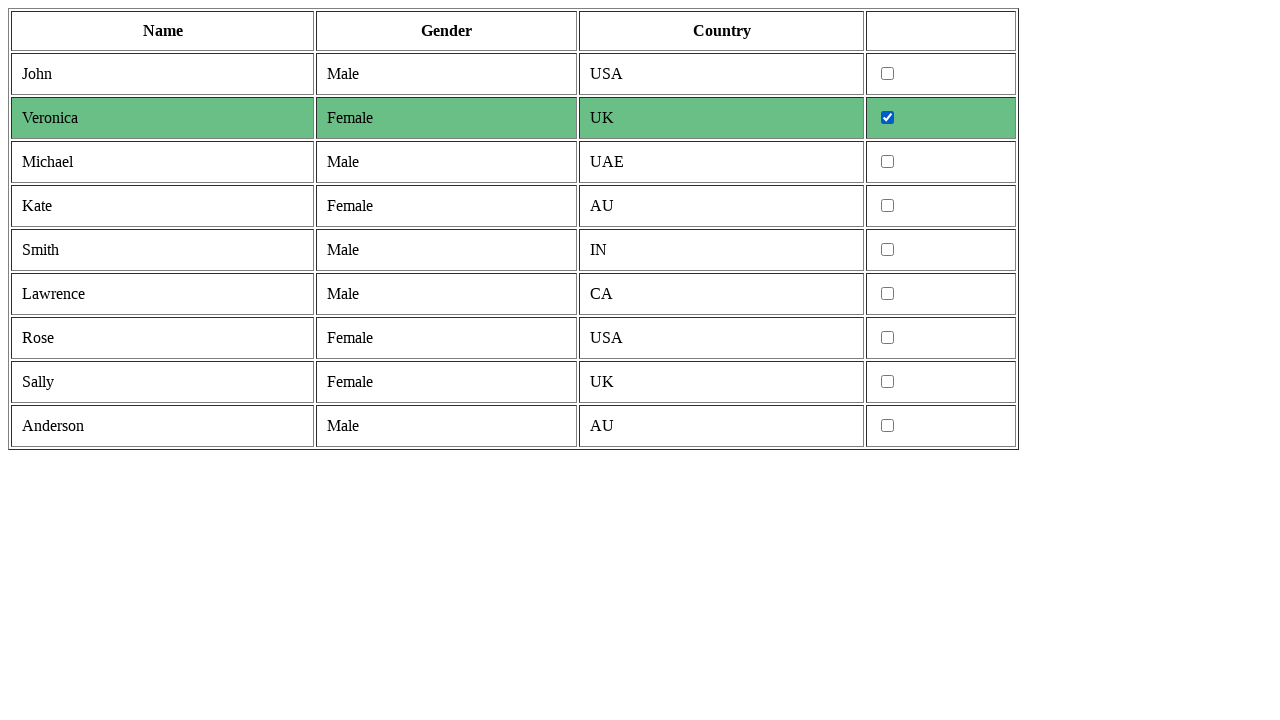

Located all cells in current row
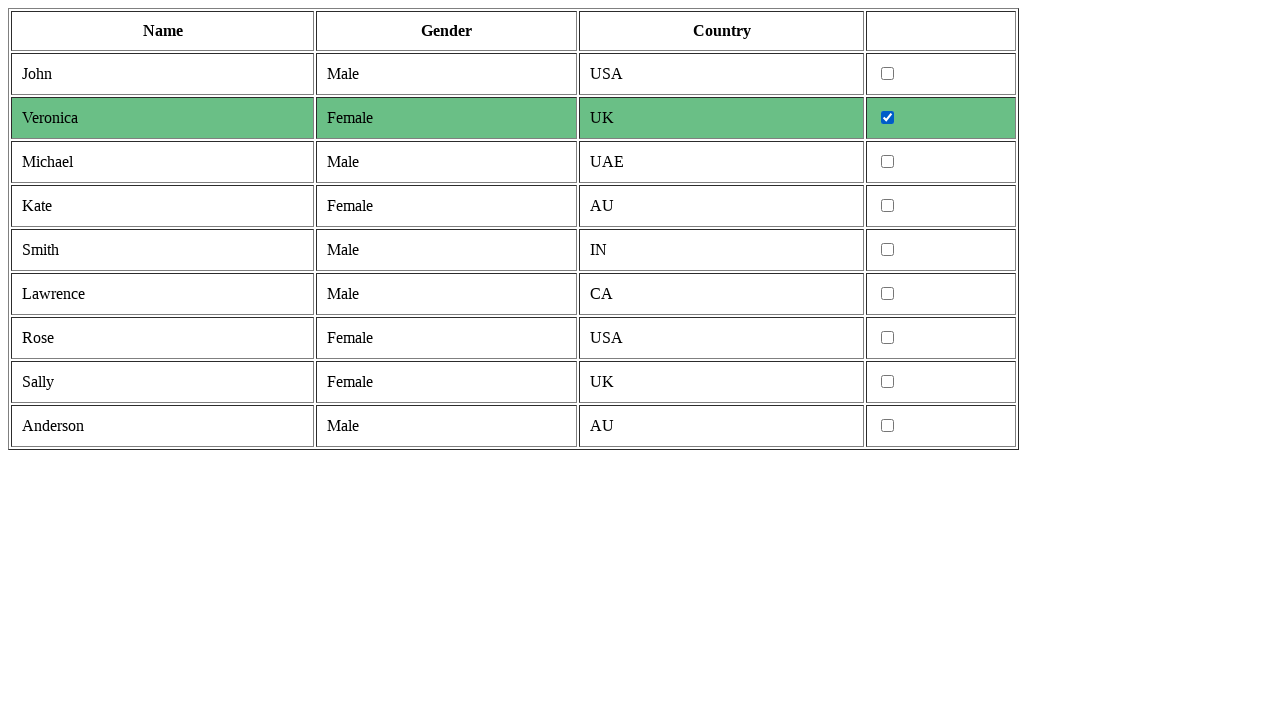

Located all cells in current row
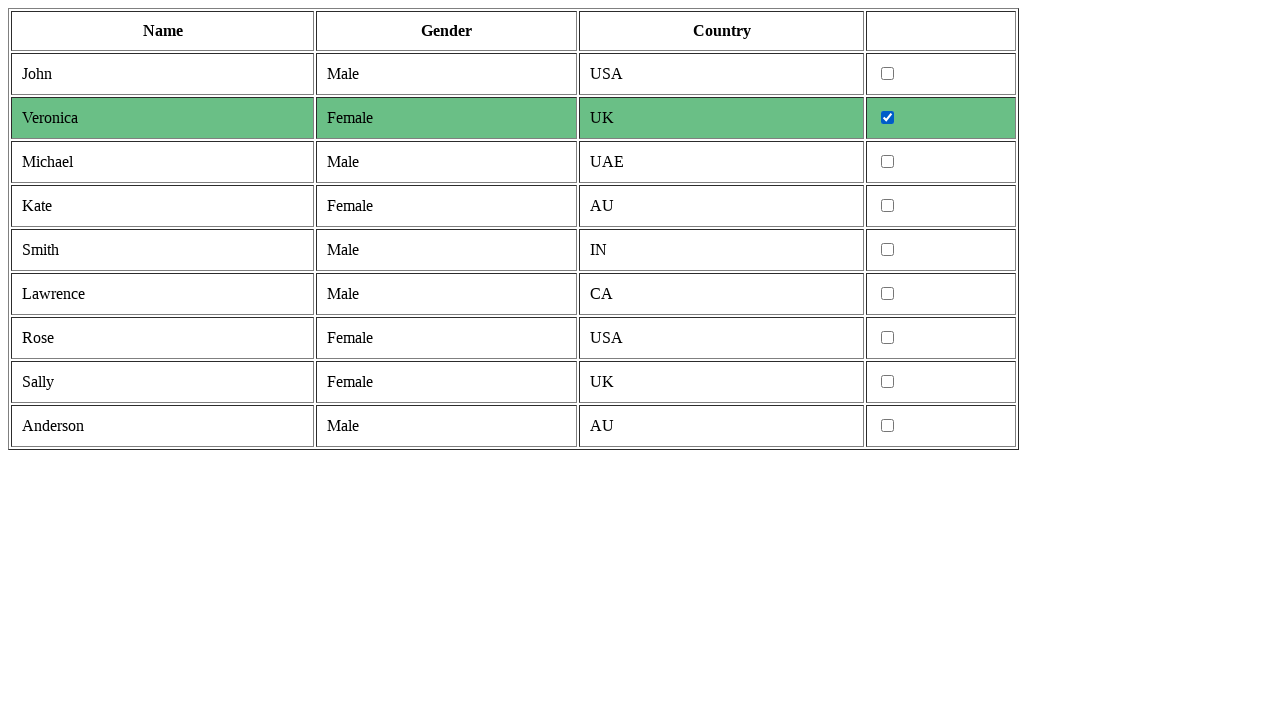

Clicked checkbox for female gender row at (888, 206) on tr >> nth=4 >> td >> nth=3 >> input
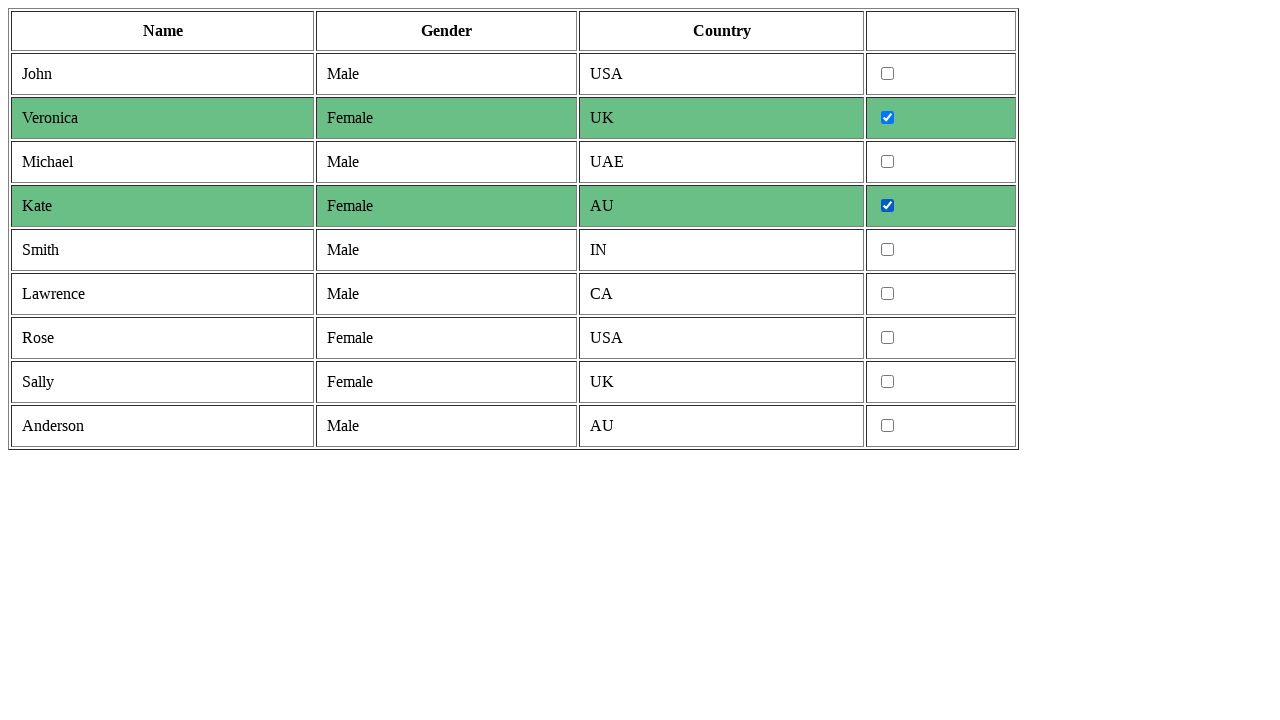

Located all cells in current row
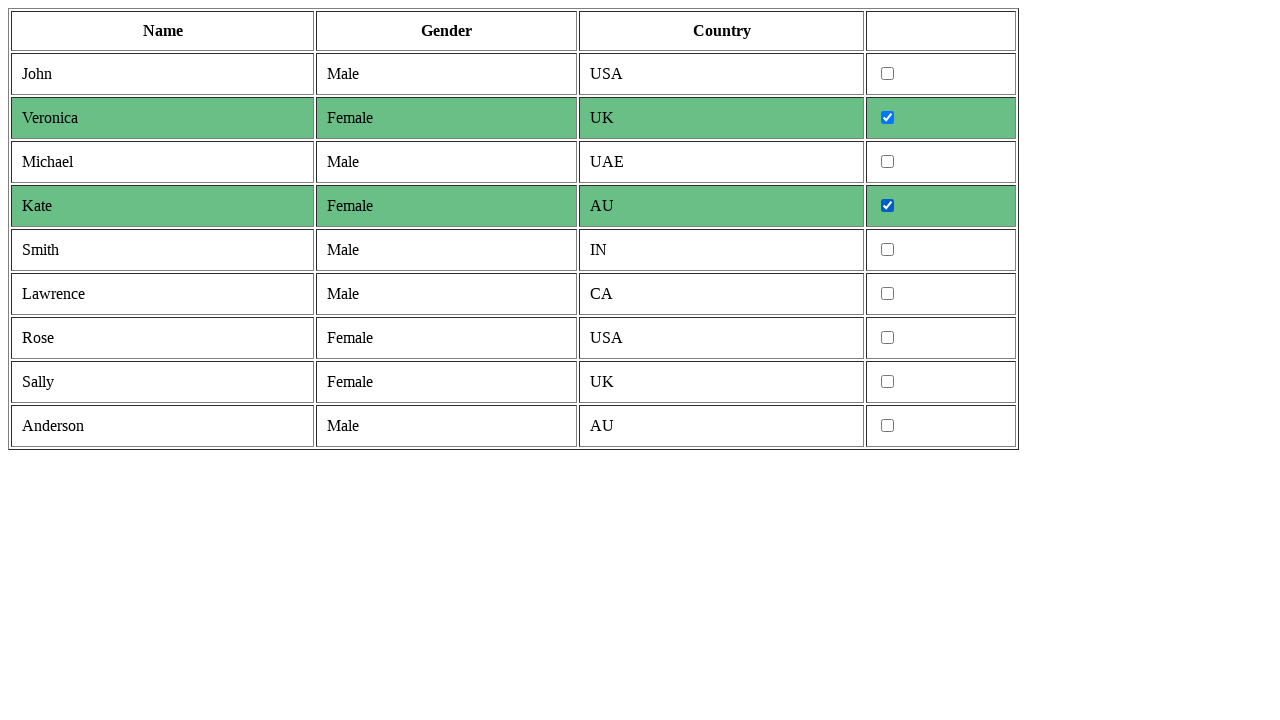

Located all cells in current row
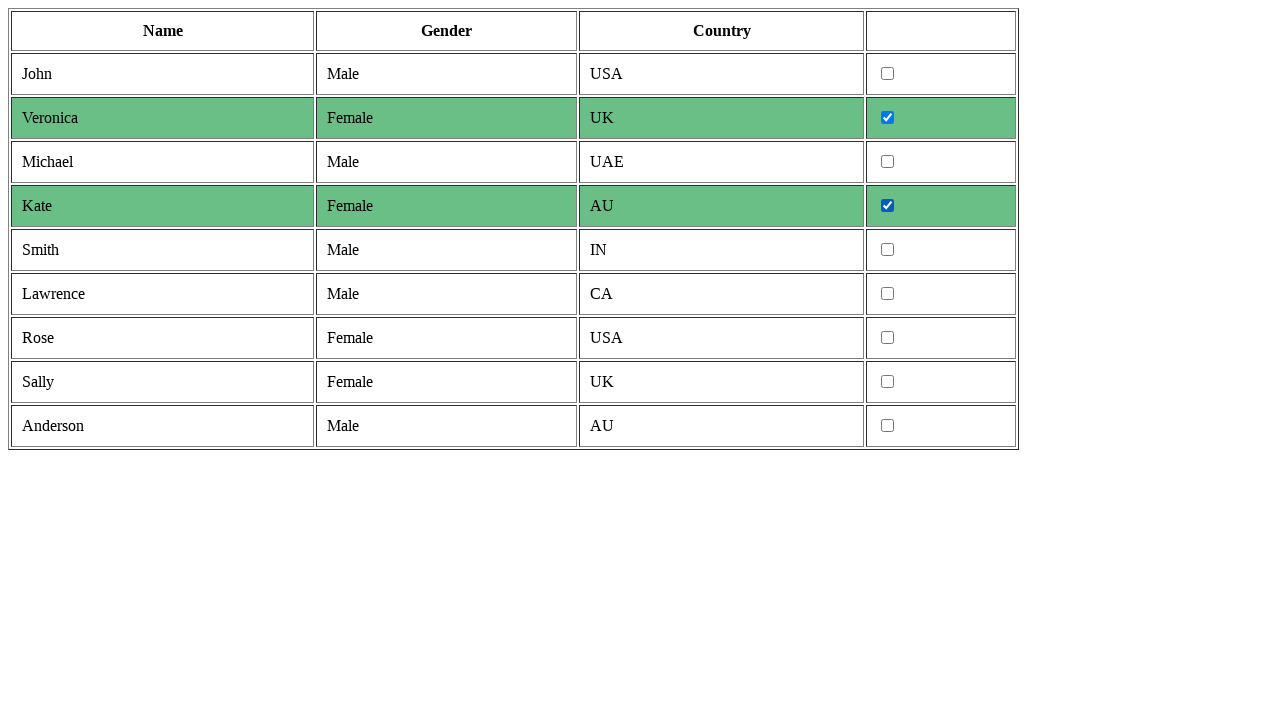

Located all cells in current row
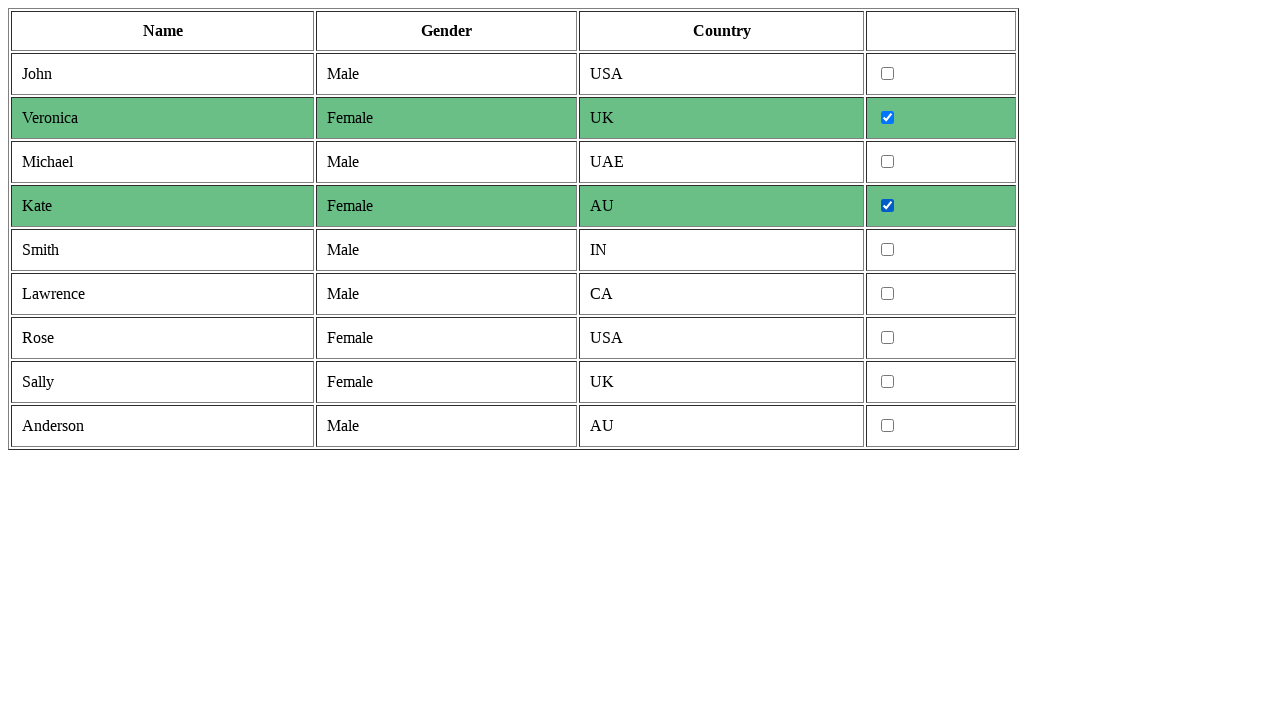

Clicked checkbox for female gender row at (888, 338) on tr >> nth=7 >> td >> nth=3 >> input
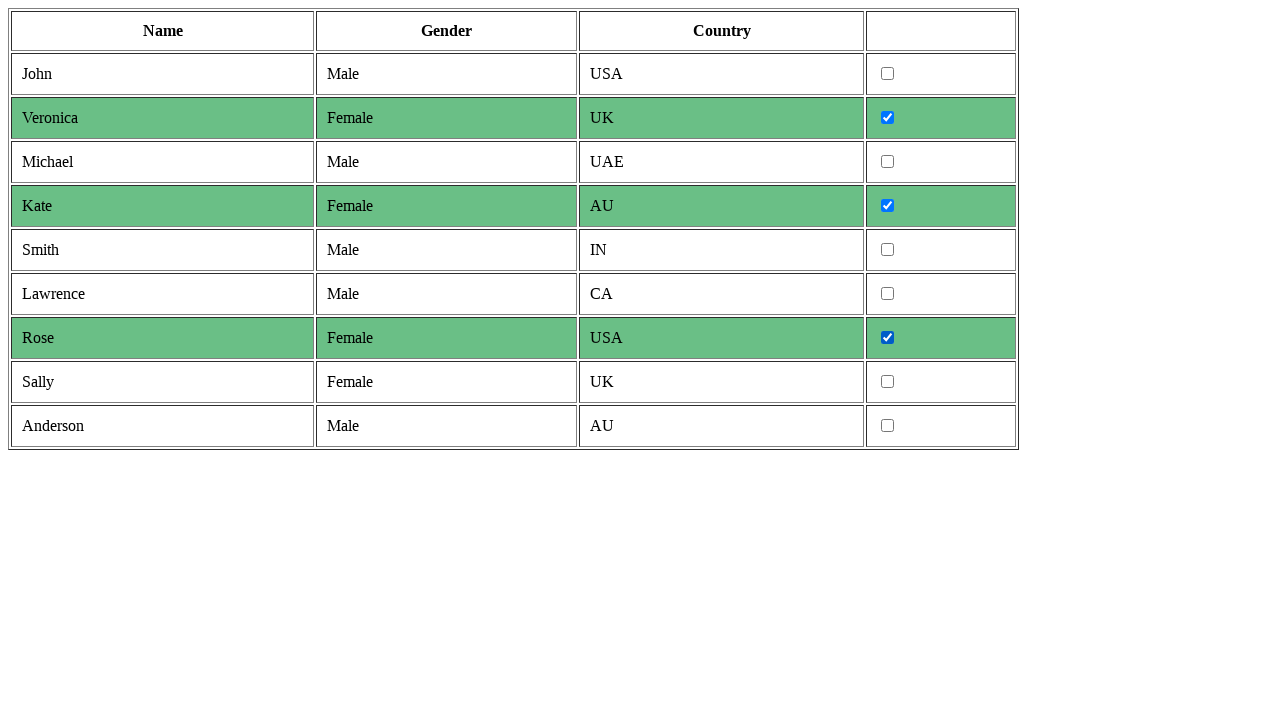

Located all cells in current row
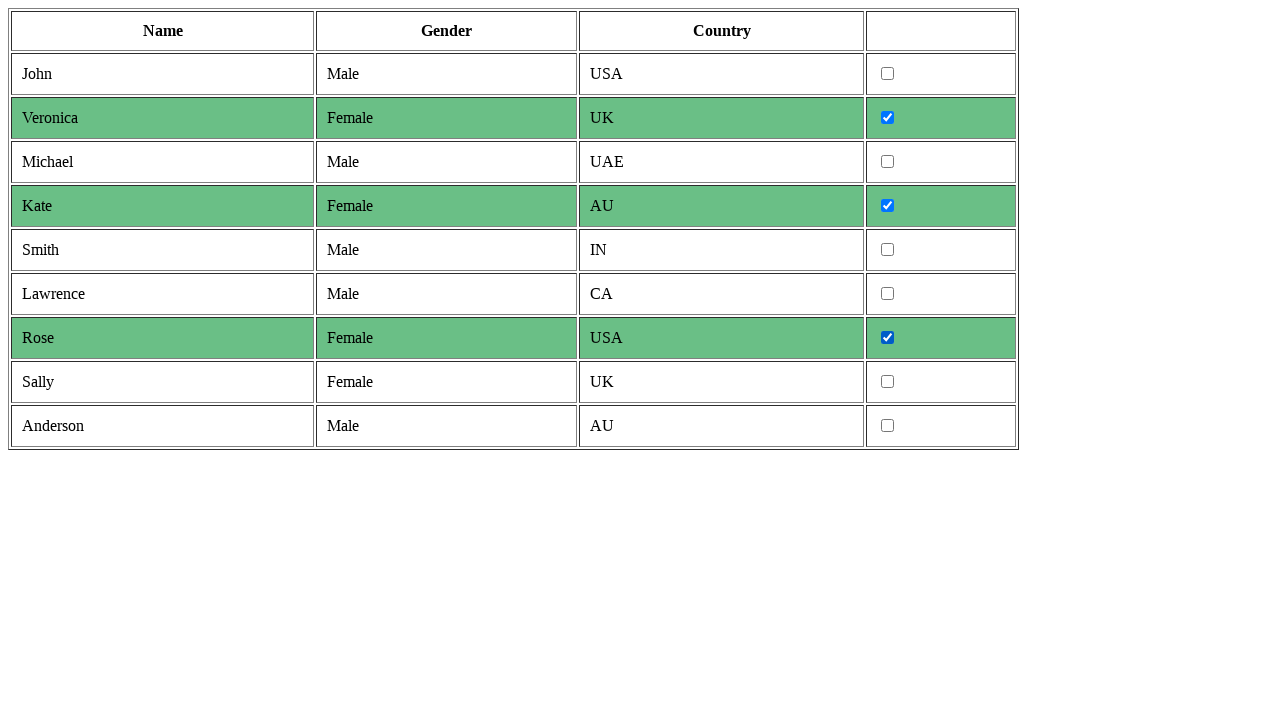

Clicked checkbox for female gender row at (888, 382) on tr >> nth=8 >> td >> nth=3 >> input
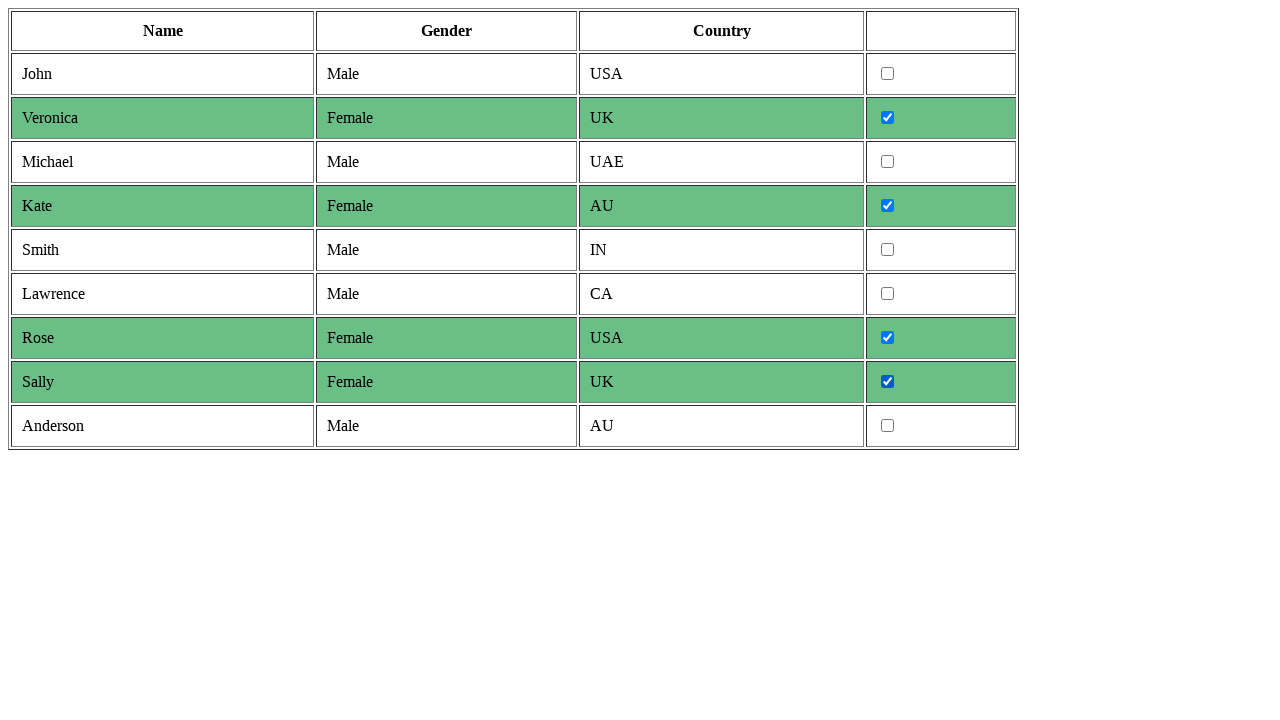

Located all cells in current row
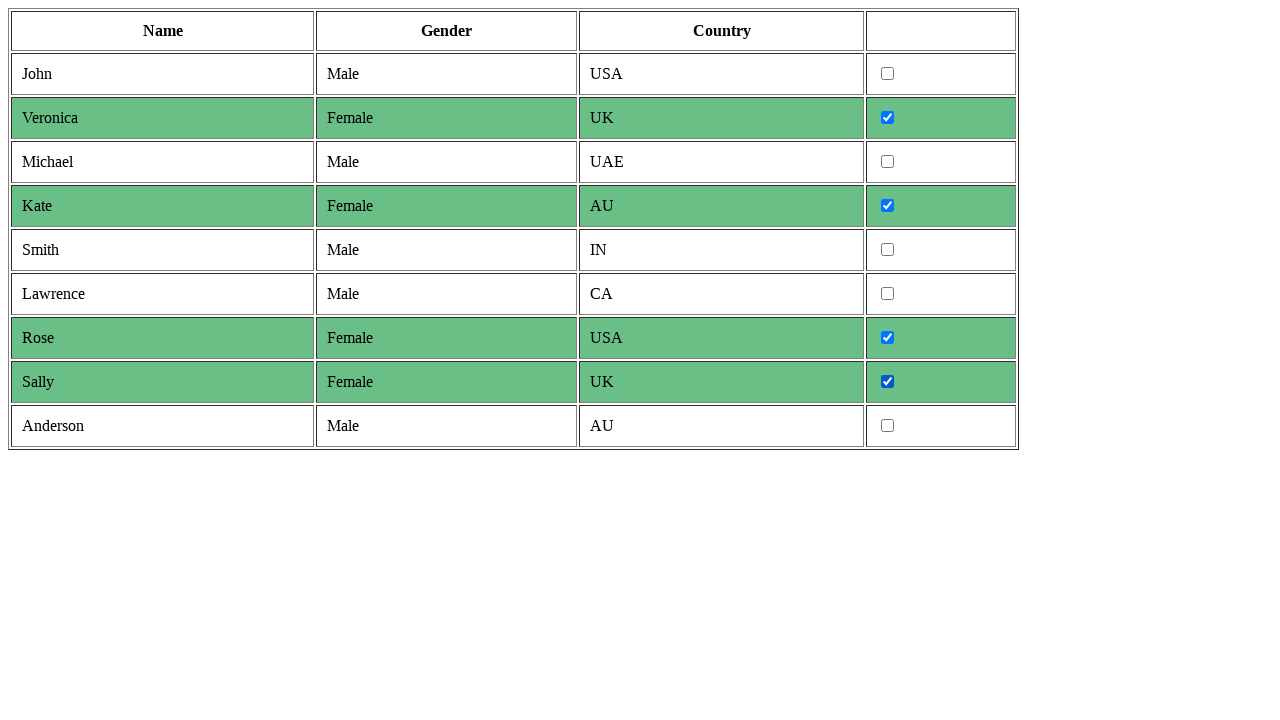

Waited 3 seconds to observe female selection results
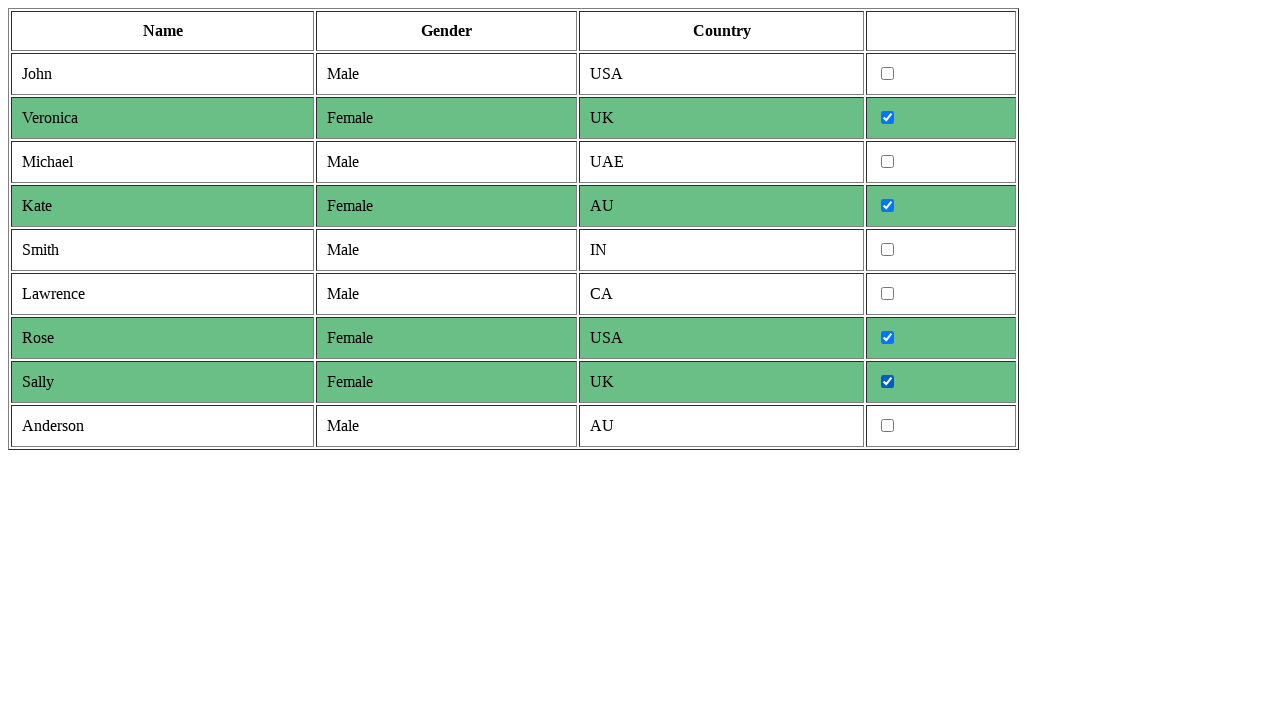

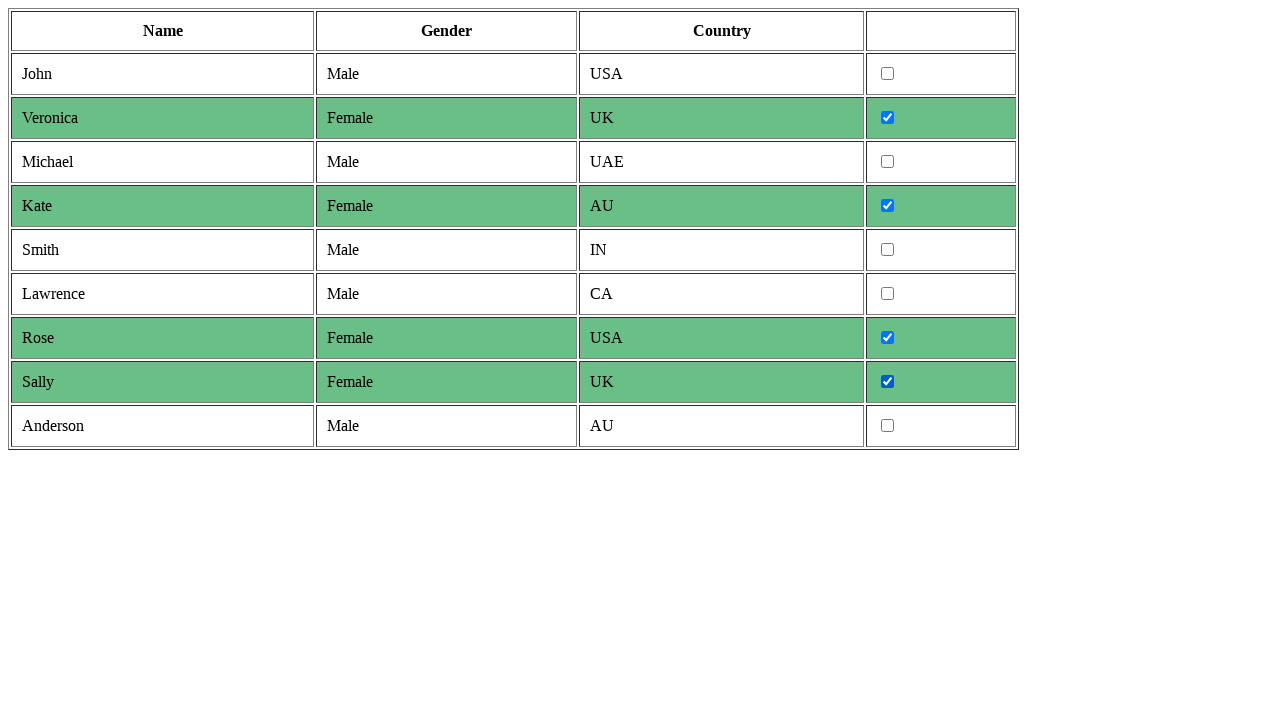